Opens the Flipkart homepage and waits for the page to load. This is a basic browser launch and navigation test.

Starting URL: https://www.flipkart.com

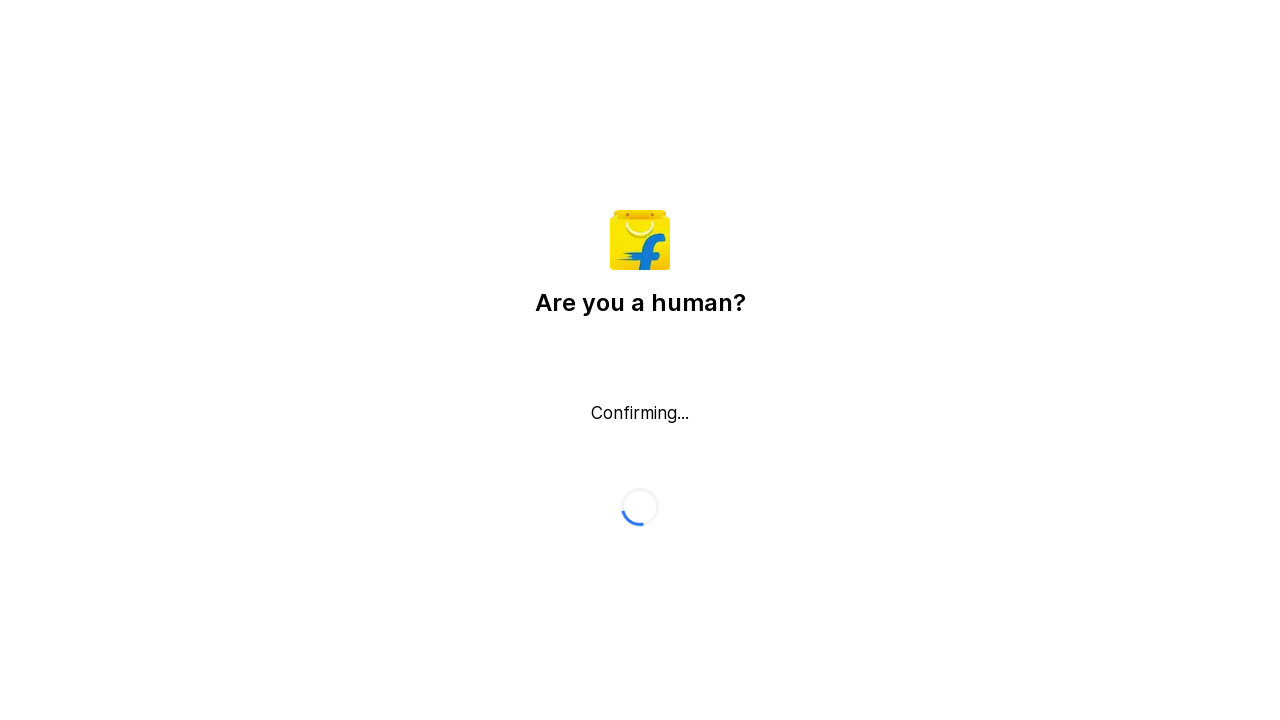

Waited for page to reach networkidle state
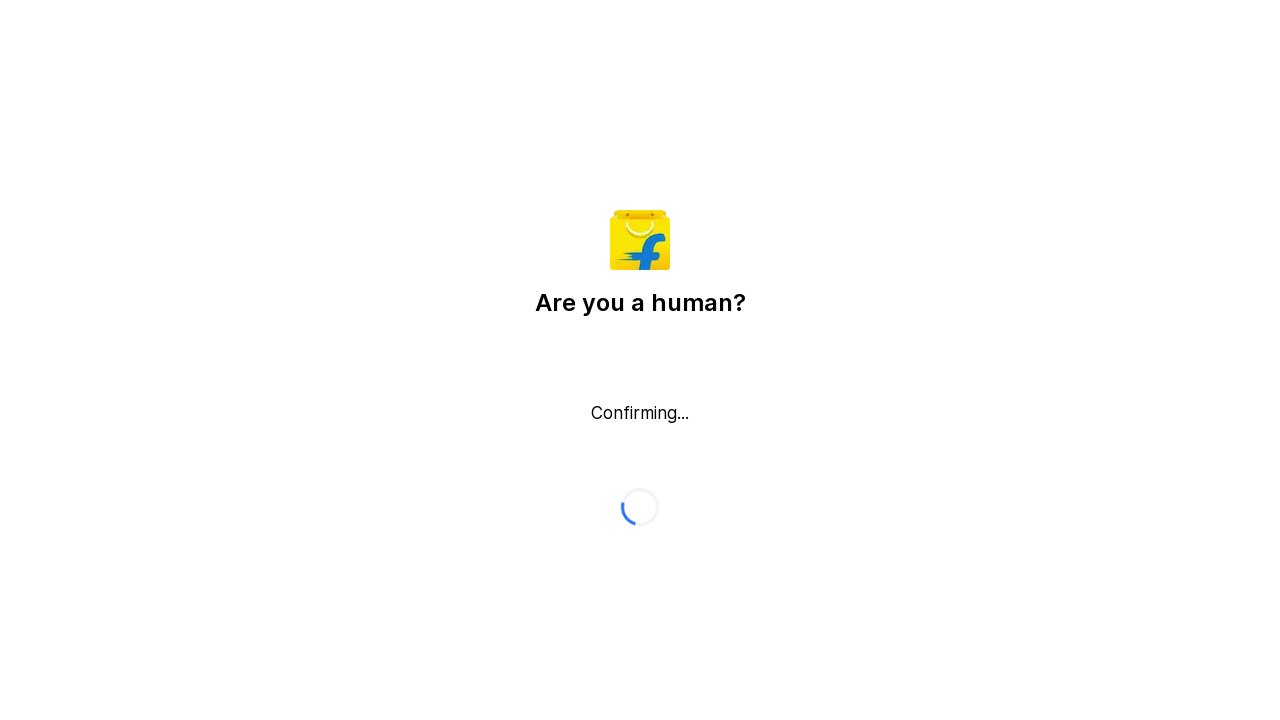

Verified body element is present on Flipkart homepage
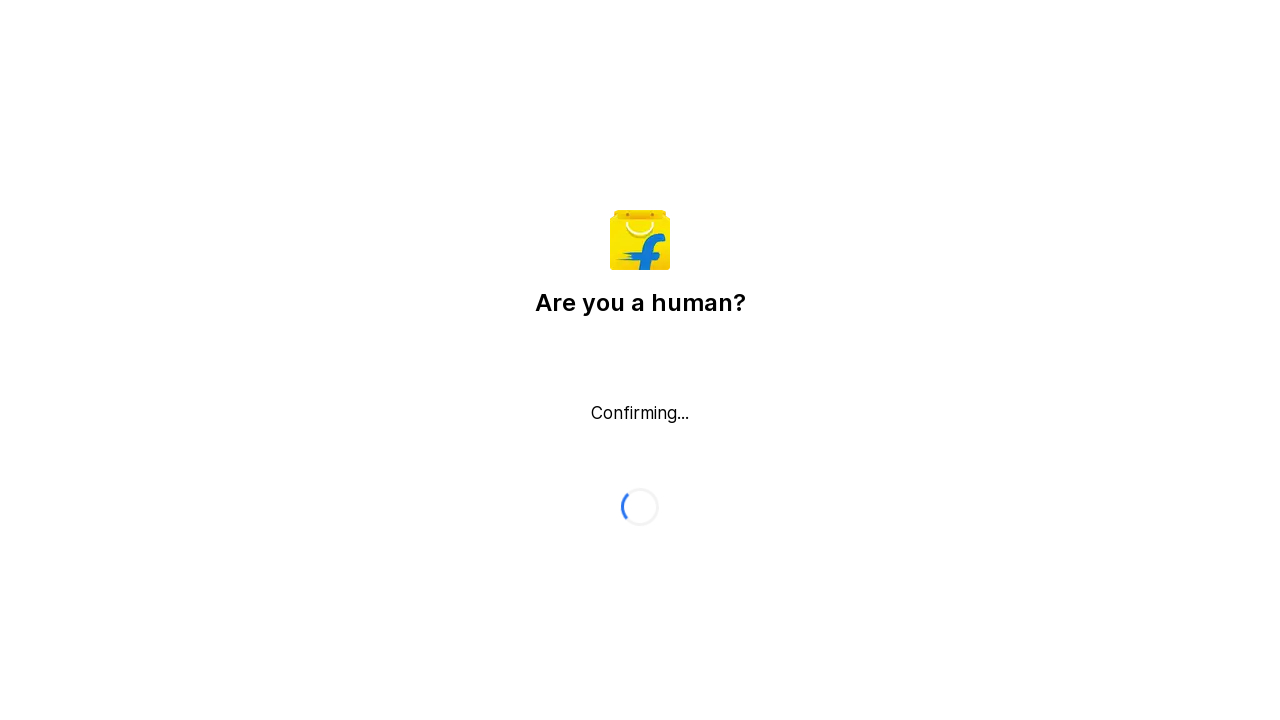

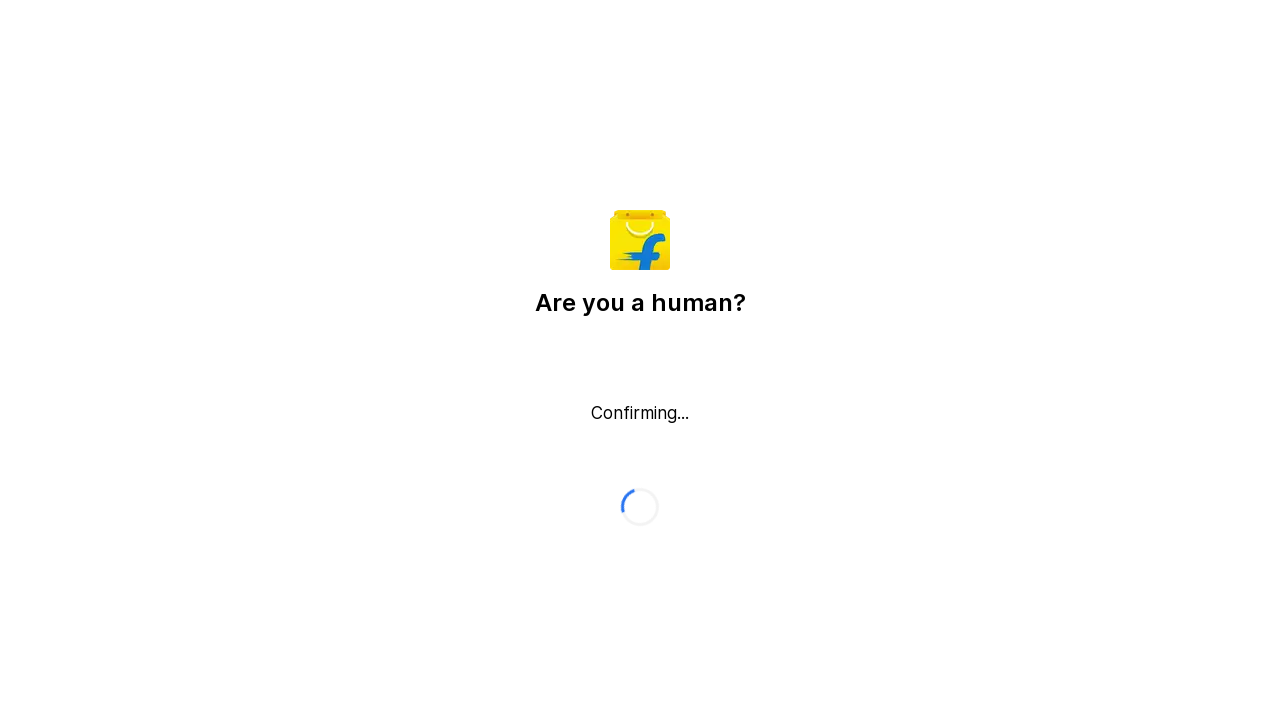